Tests that navigating to the novel website opens with a single browser window/tab by verifying the window handle count equals 1.

Starting URL: http://novel.hctestedu.com

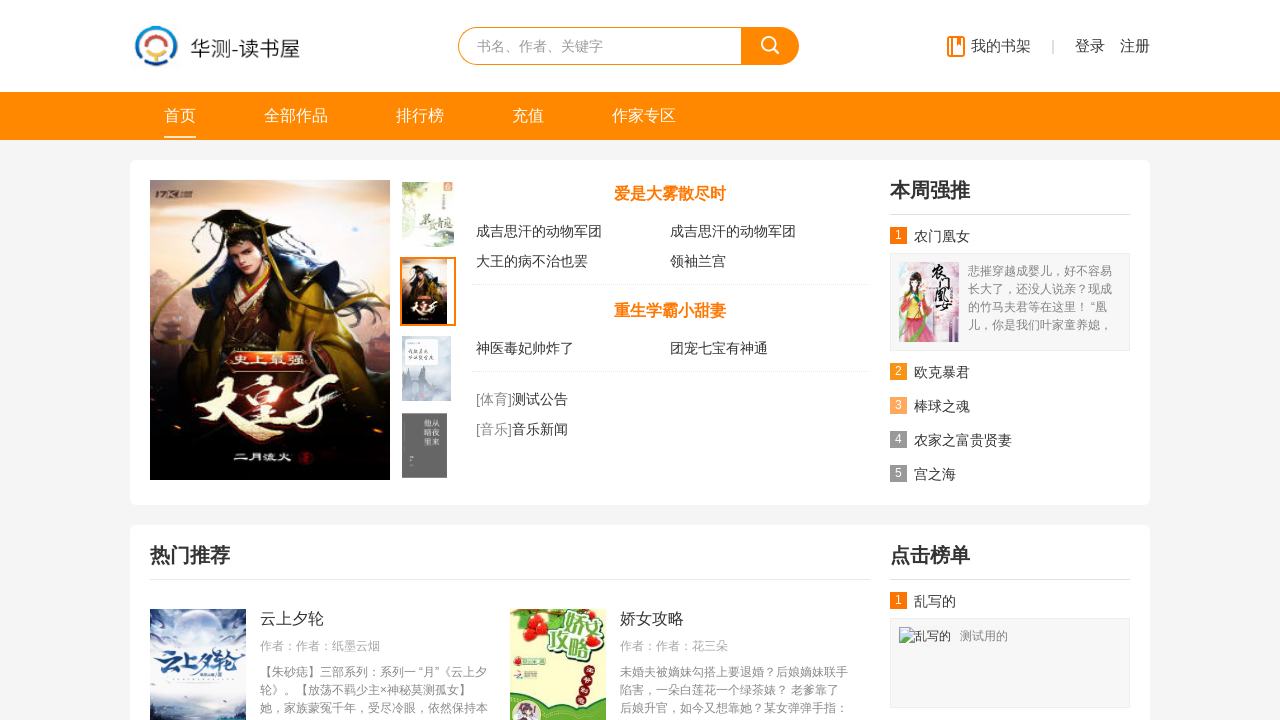

Waited for page to reach domcontentloaded state
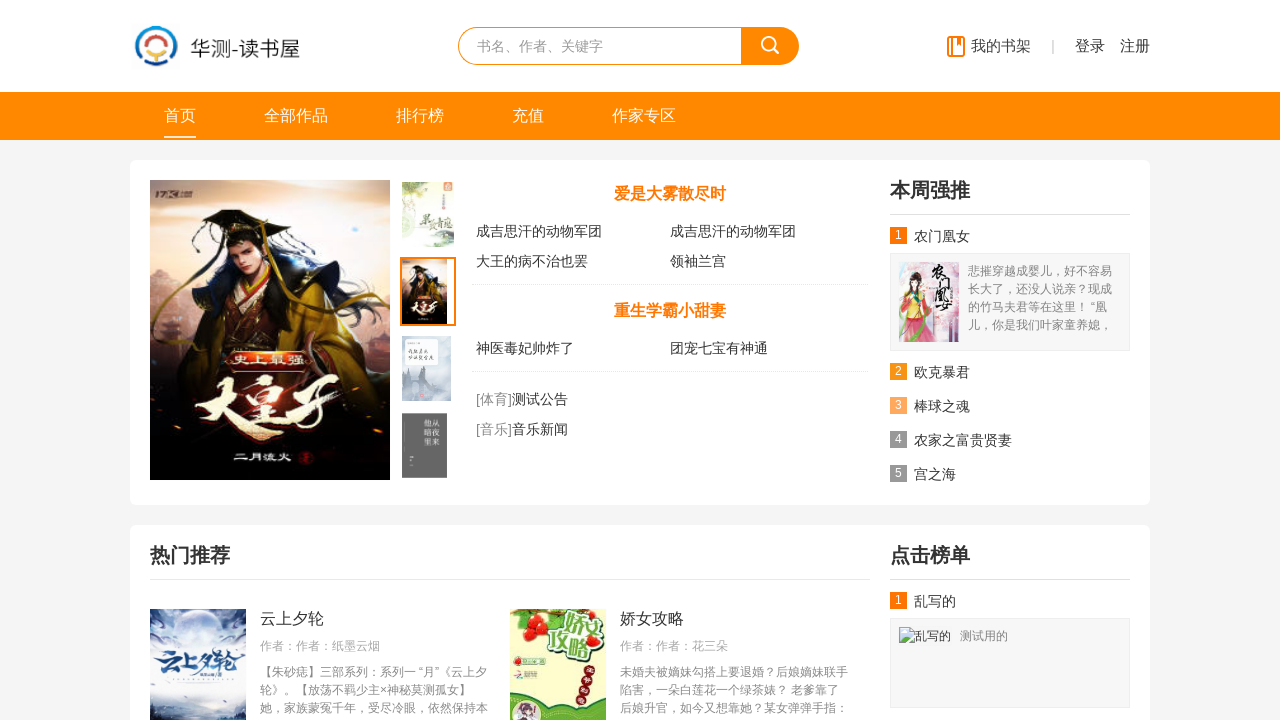

Verified that only one browser tab/window is open in the context
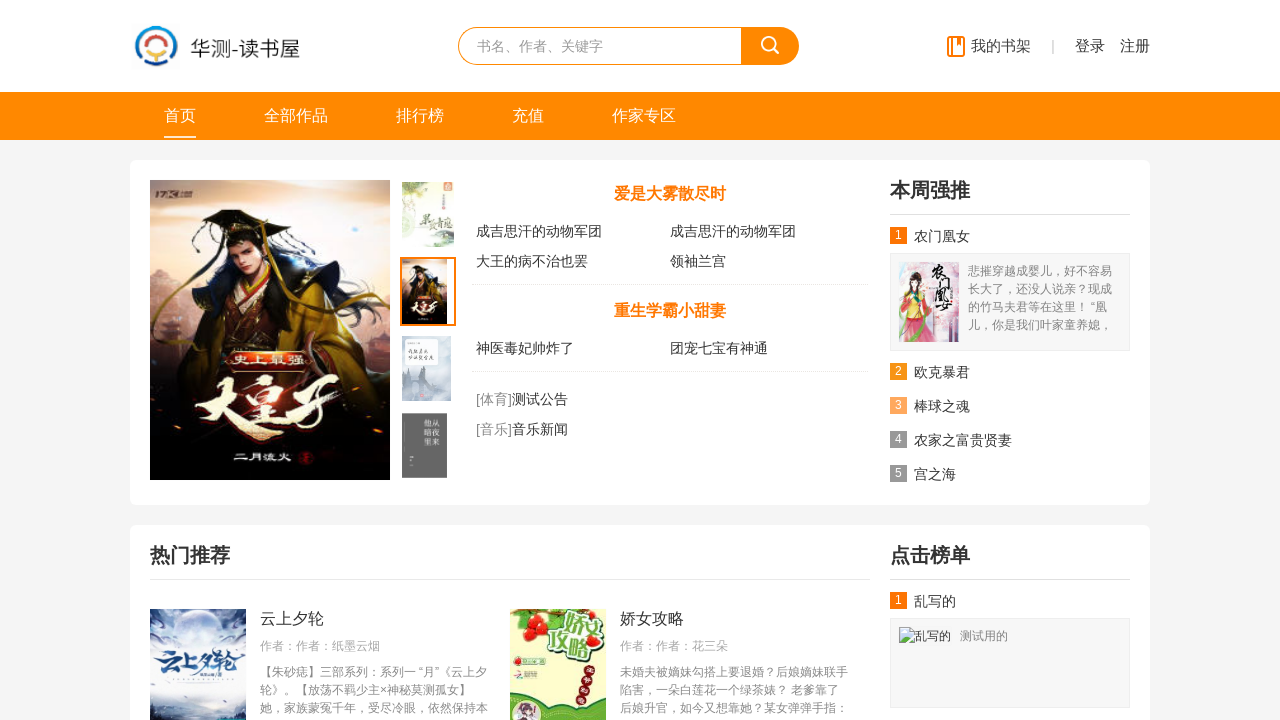

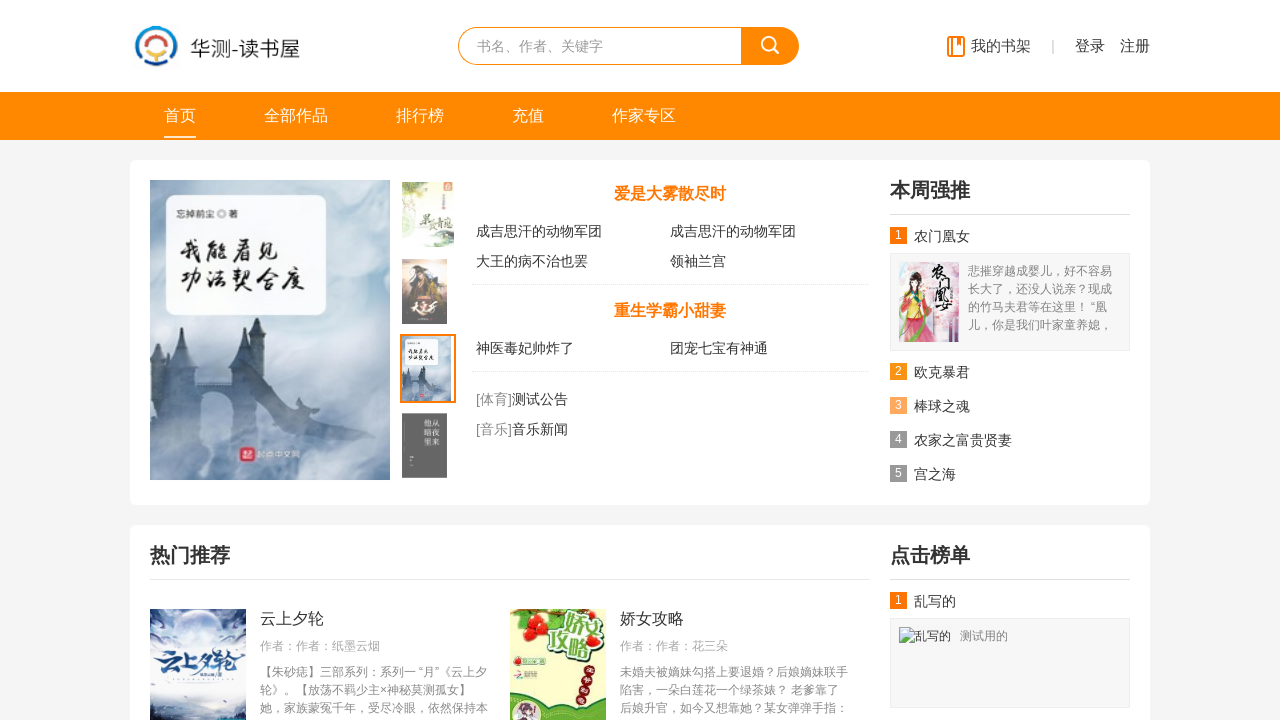